Tests that the Playwright Python documentation page has a "GET STARTED" link that navigates to the introduction docs page

Starting URL: https://playwright.dev/python

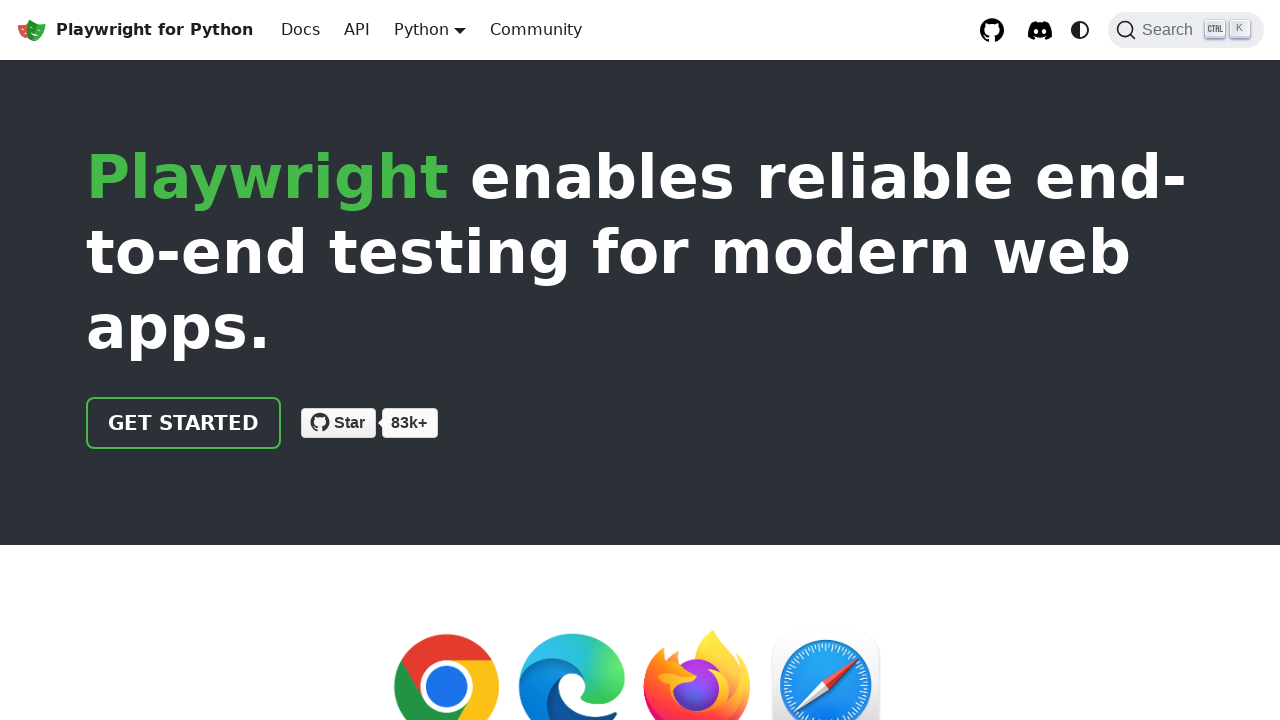

Located 'GET STARTED' link on Playwright Python documentation page
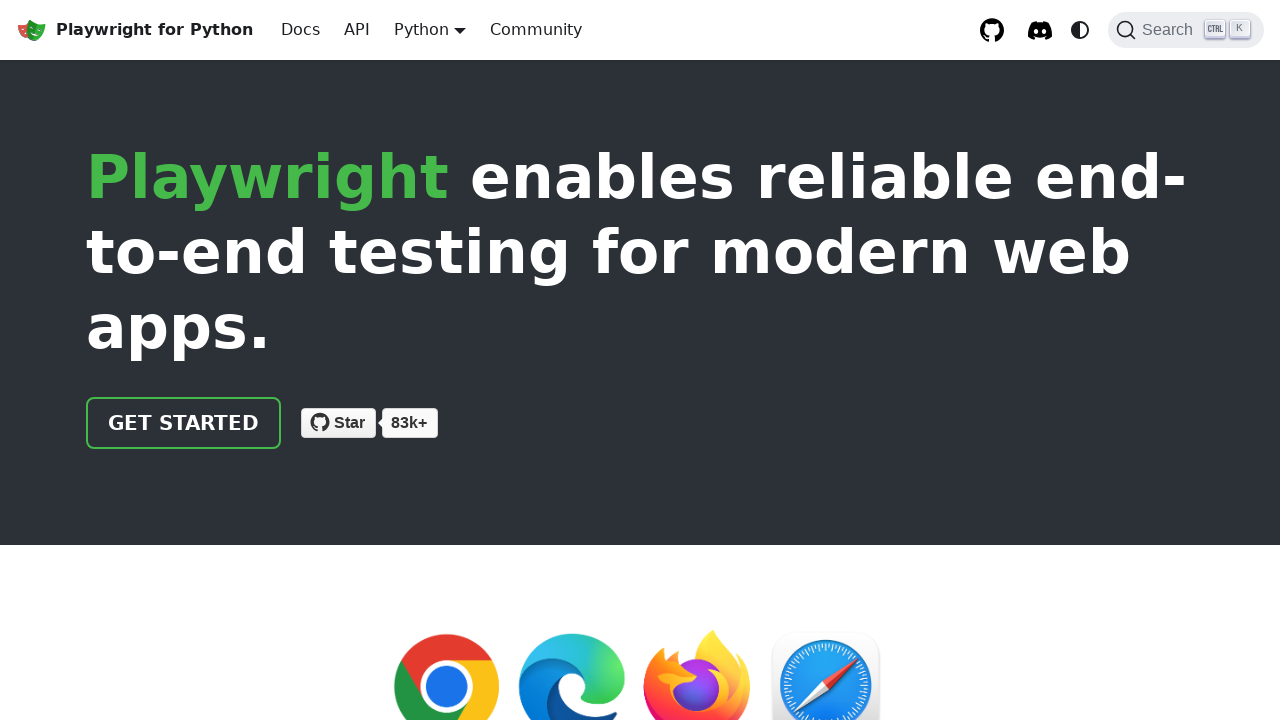

Clicked 'GET STARTED' link at (184, 423) on internal:role=link[name="GET STARTED"i]
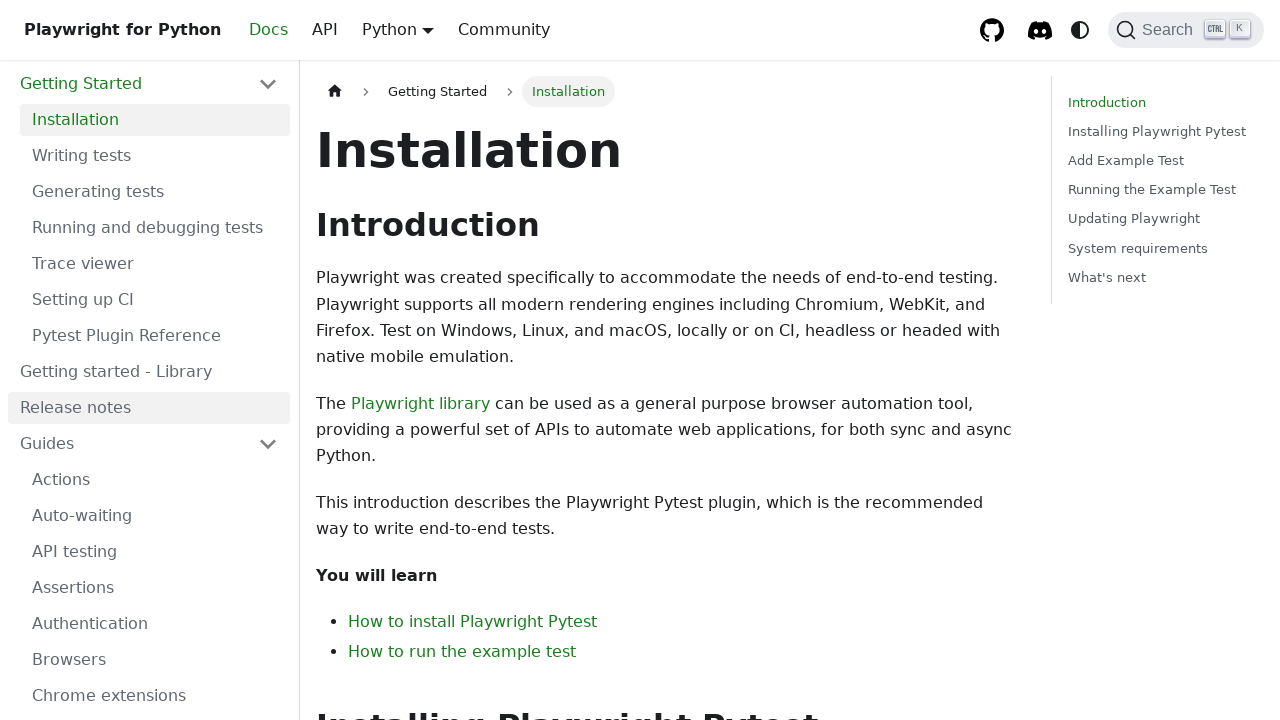

Navigation to introduction docs page completed
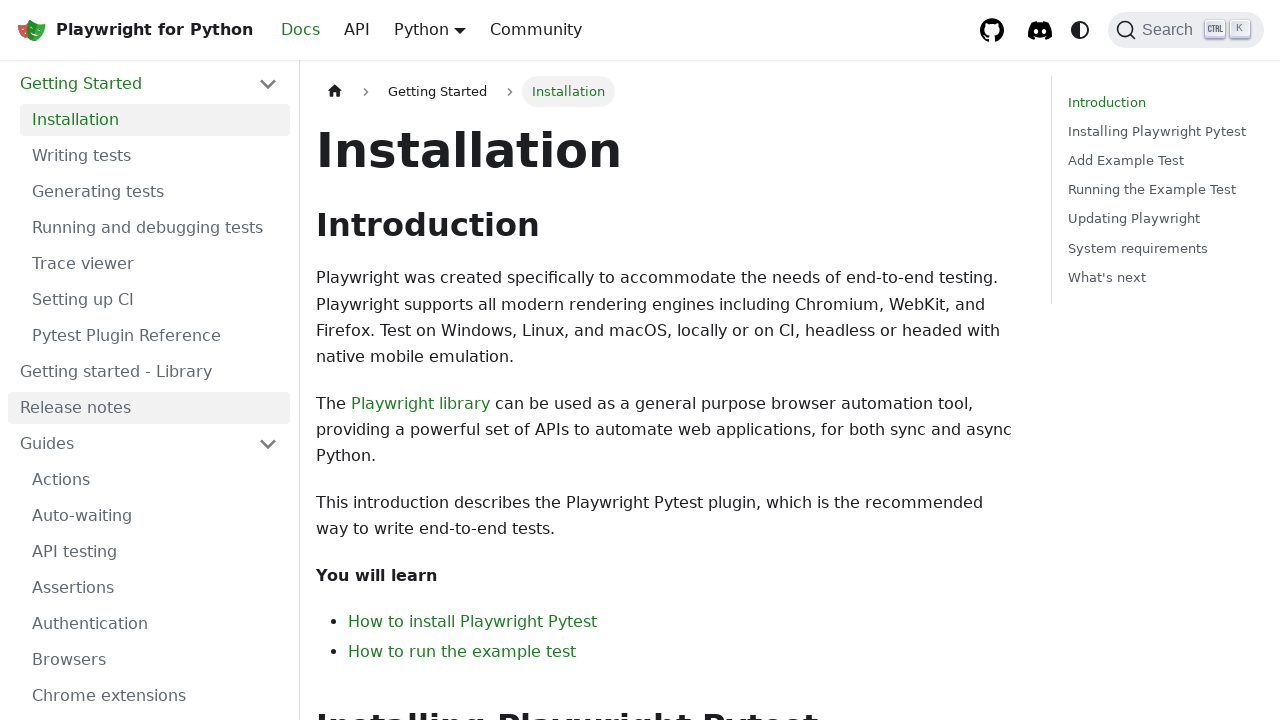

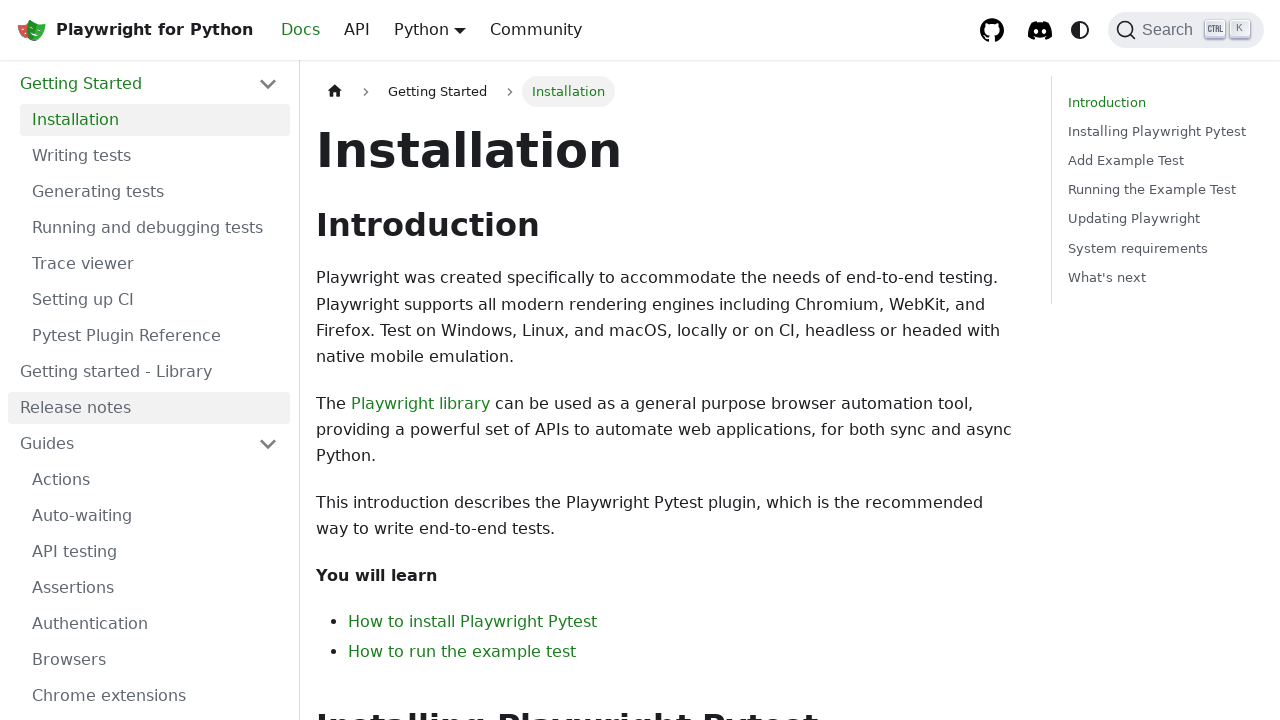